Tests the Playwright documentation homepage by verifying the page title contains "Playwright", checking that the "Get started" link has the correct href attribute, clicking it, and verifying navigation to the intro page.

Starting URL: https://playwright.dev/

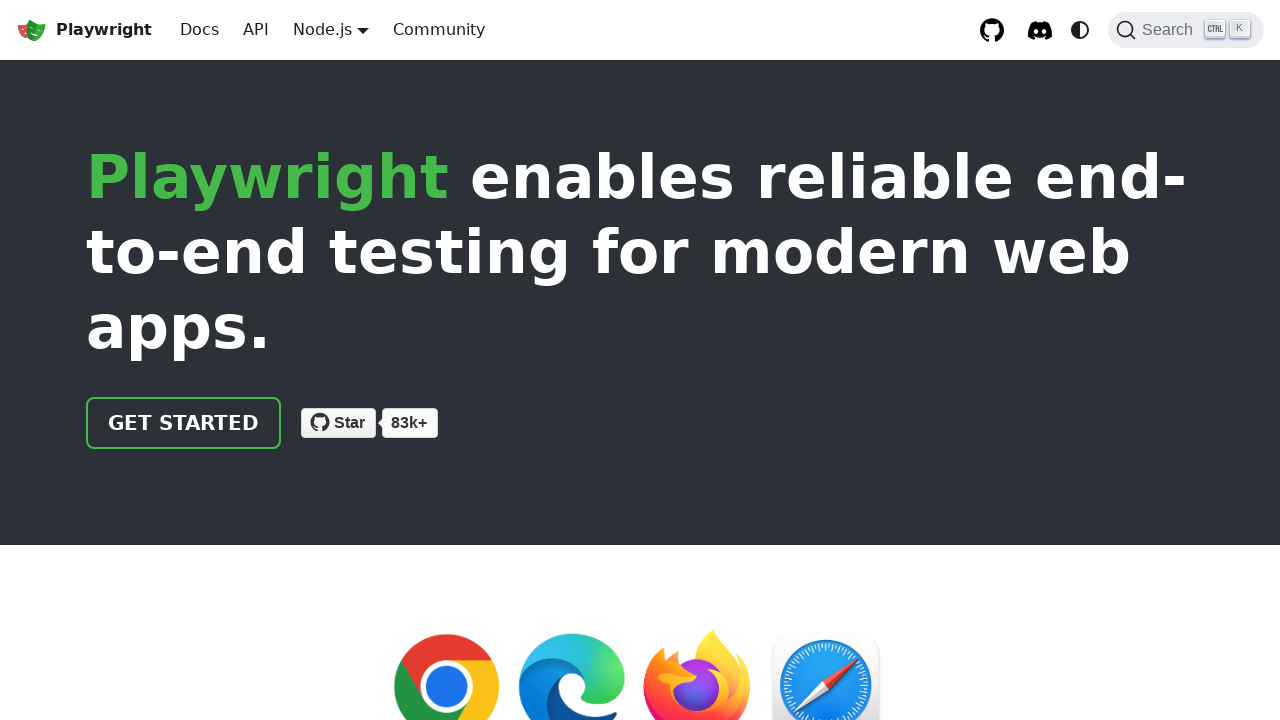

Verified page title contains 'Playwright'
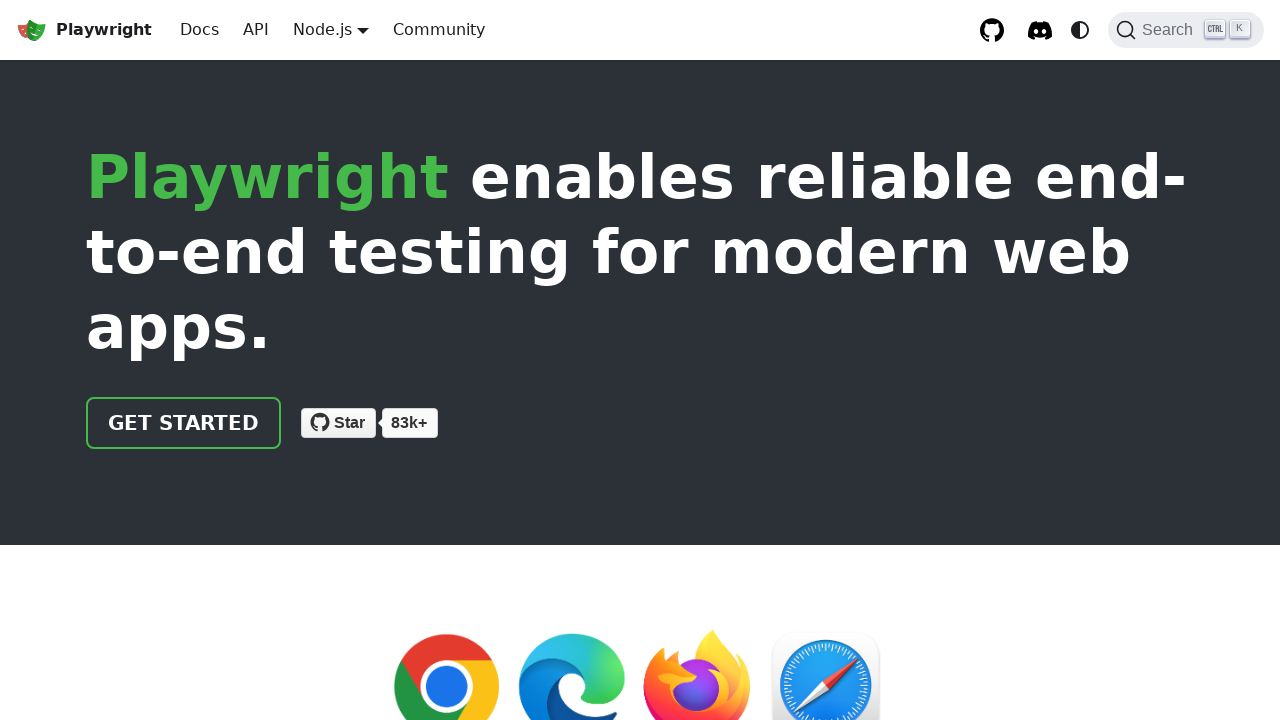

Located the 'Get started' link
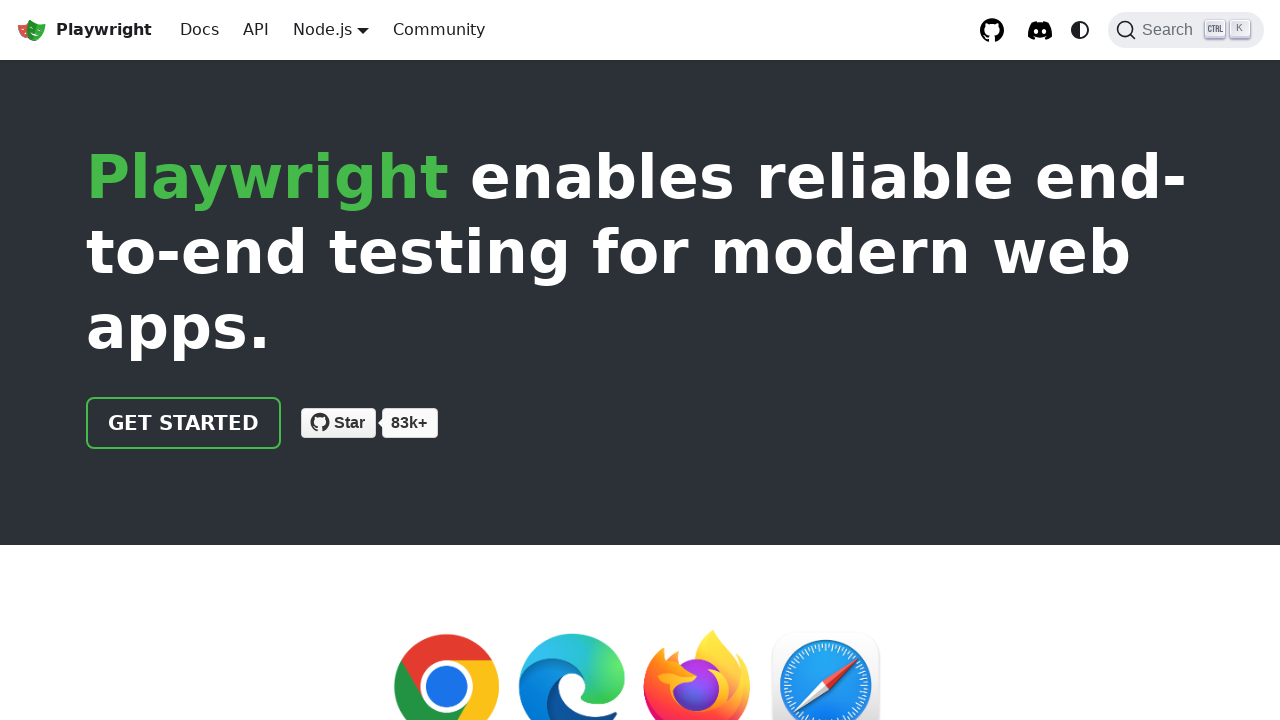

Verified 'Get started' link has href='/docs/intro'
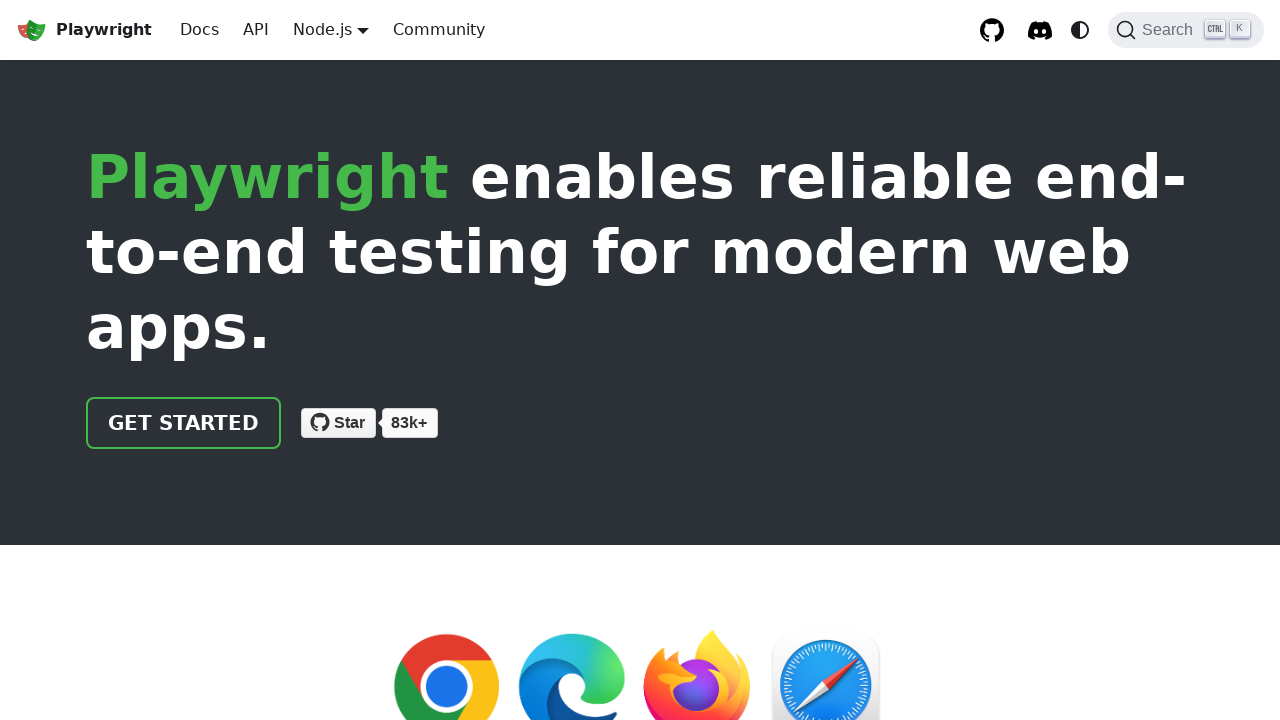

Clicked the 'Get started' link at (184, 423) on internal:role=link[name="Get started"i]
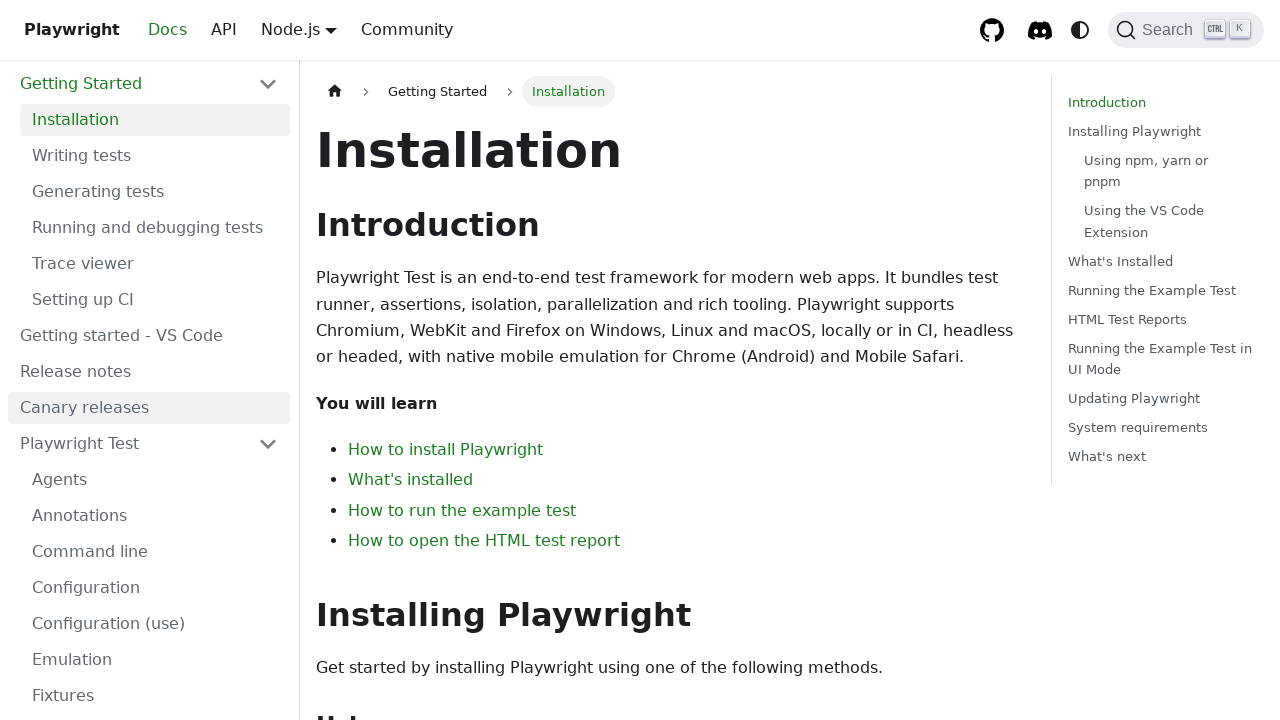

Verified navigation to intro page - URL contains 'intro'
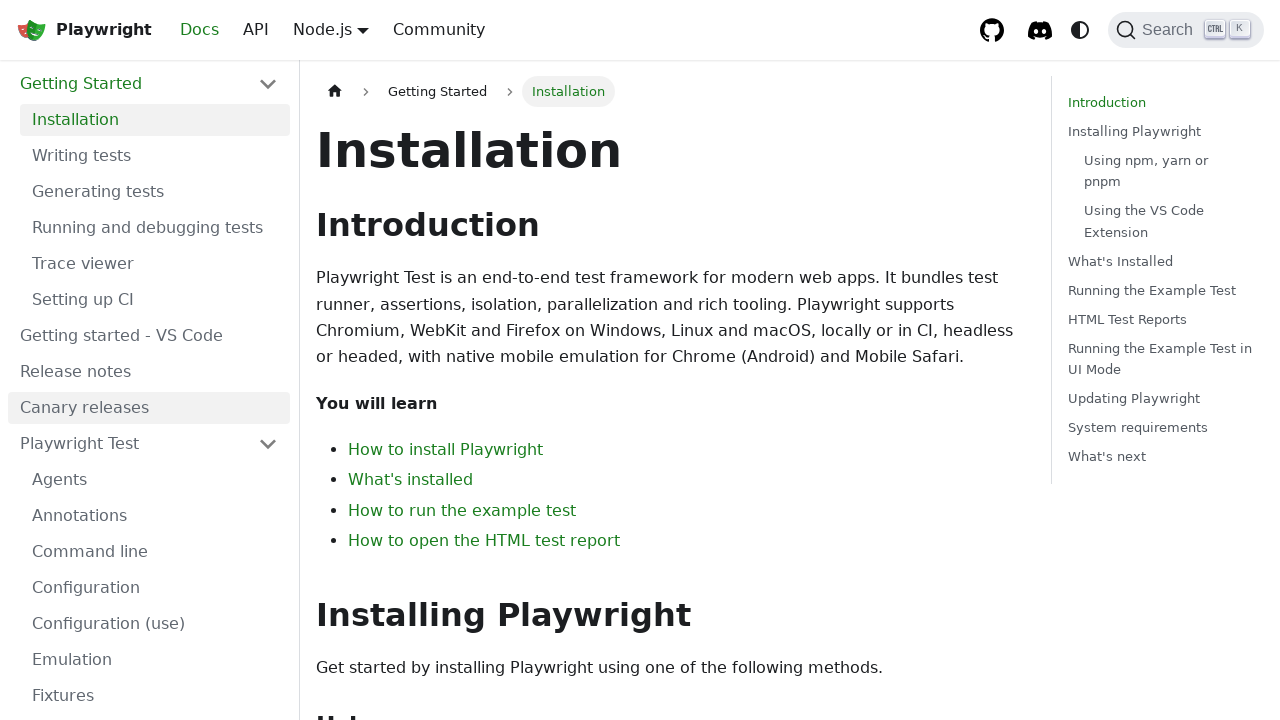

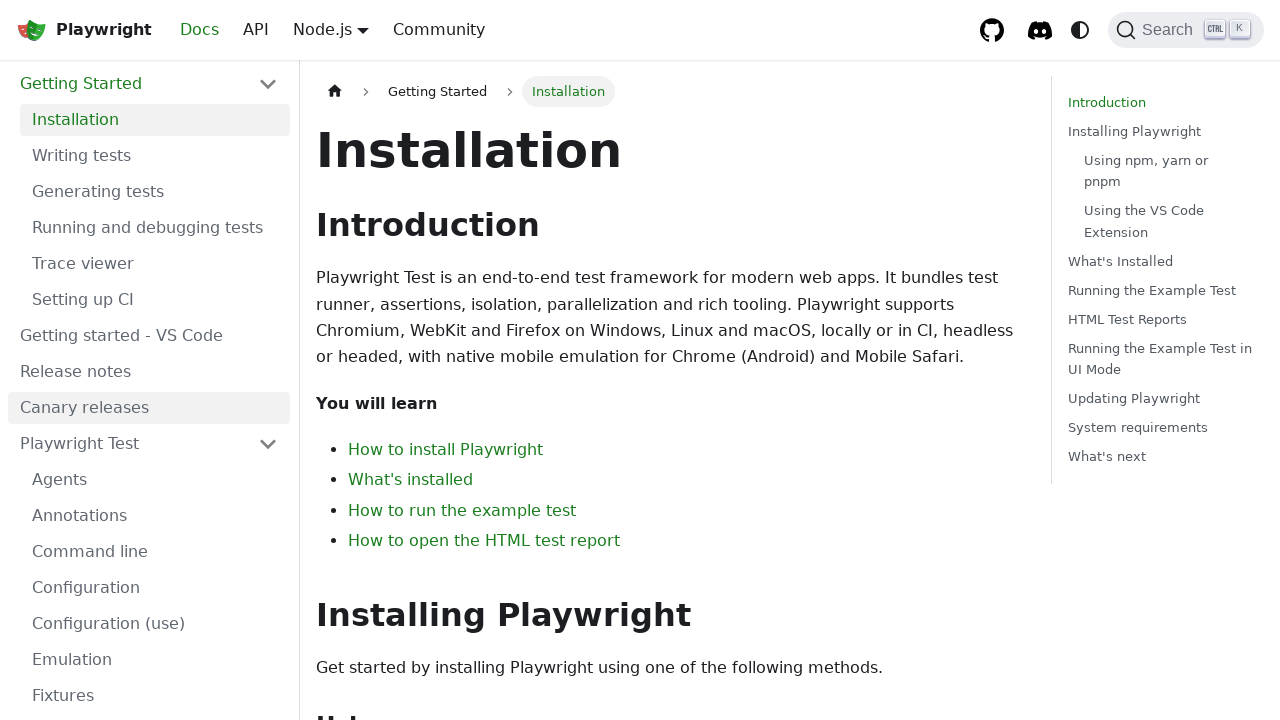